Tests the user registration flow on Automation Exercise website by navigating to signup, entering user details, and filling out the personal information form including name, email, password, date of birth, address, and contact details.

Starting URL: https://www.automationexercise.com/

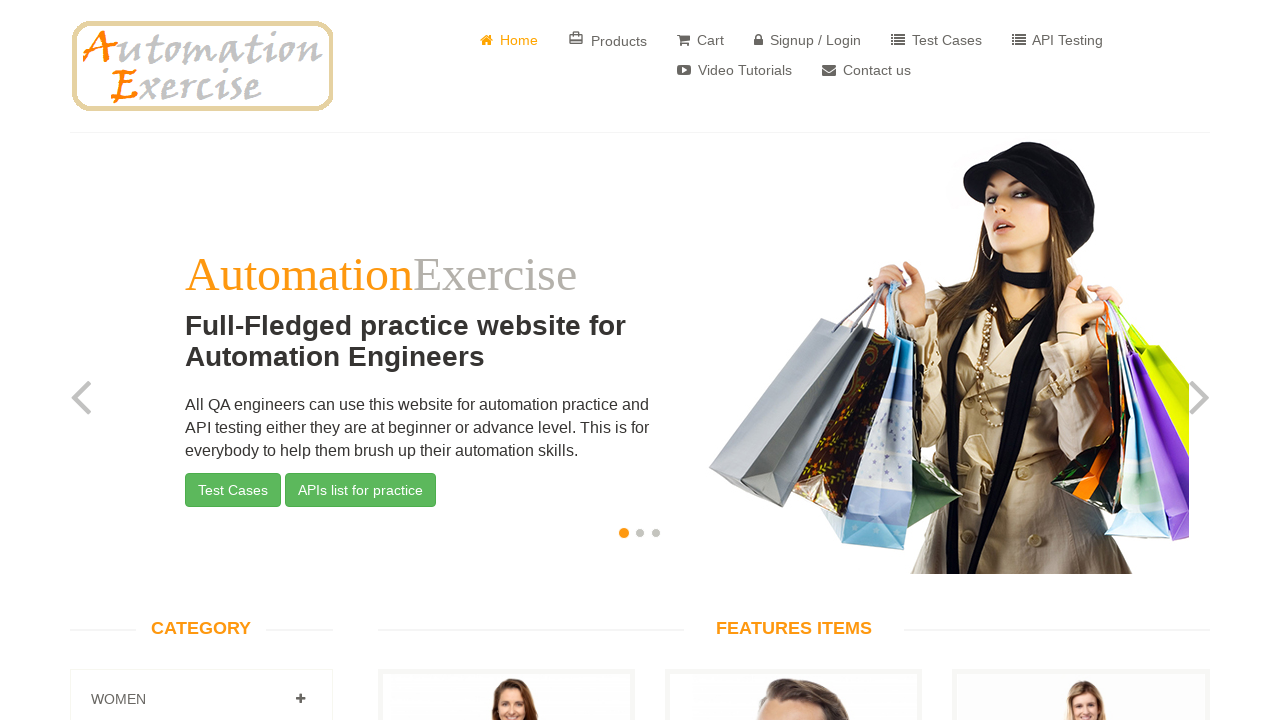

Clicked on Signup / Login link at (808, 40) on xpath=//*[text()=' Signup / Login']
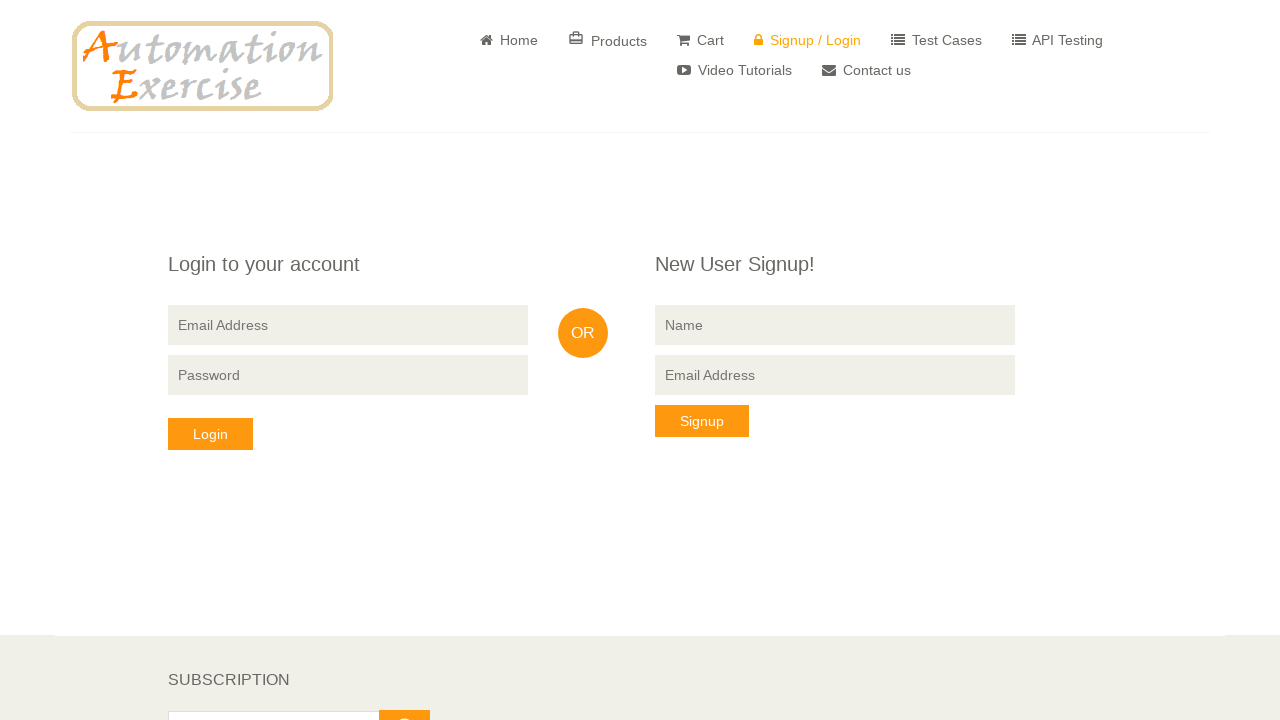

Filled name field with 'Testname' on input[placeholder='Name']
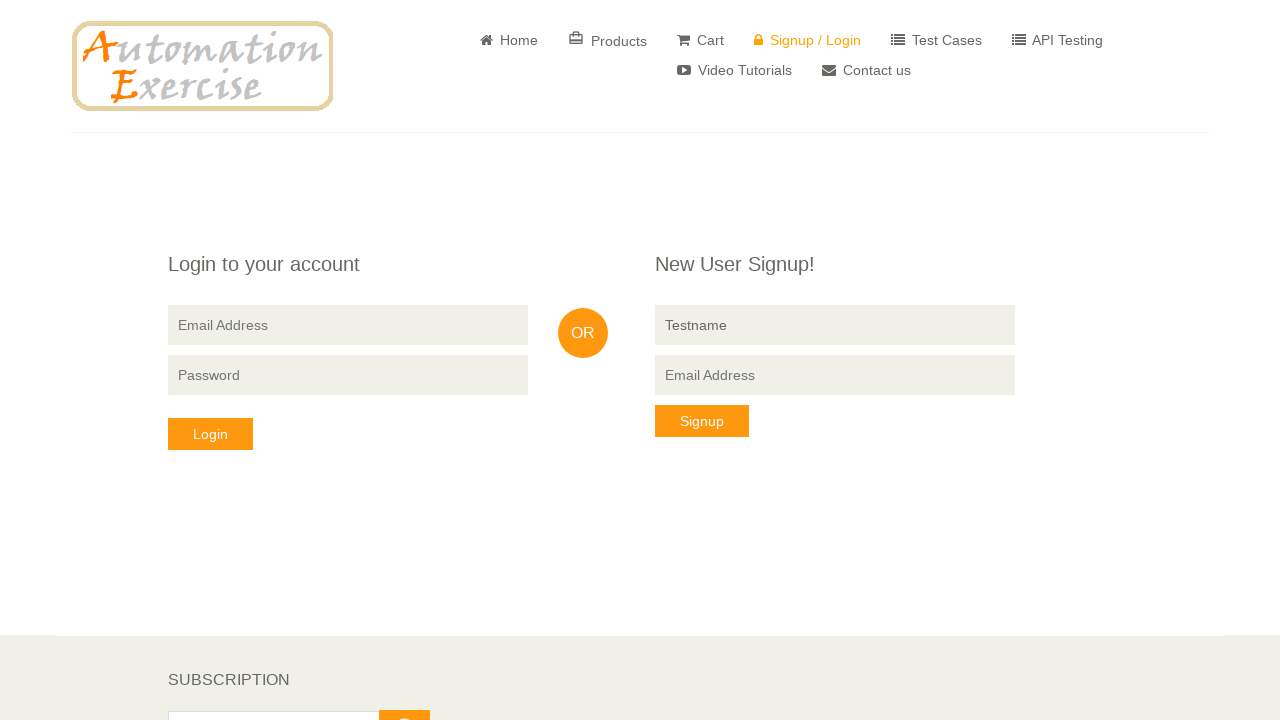

Filled email field with 'Test87492@yopmail.com' on input[data-qa='signup-email']
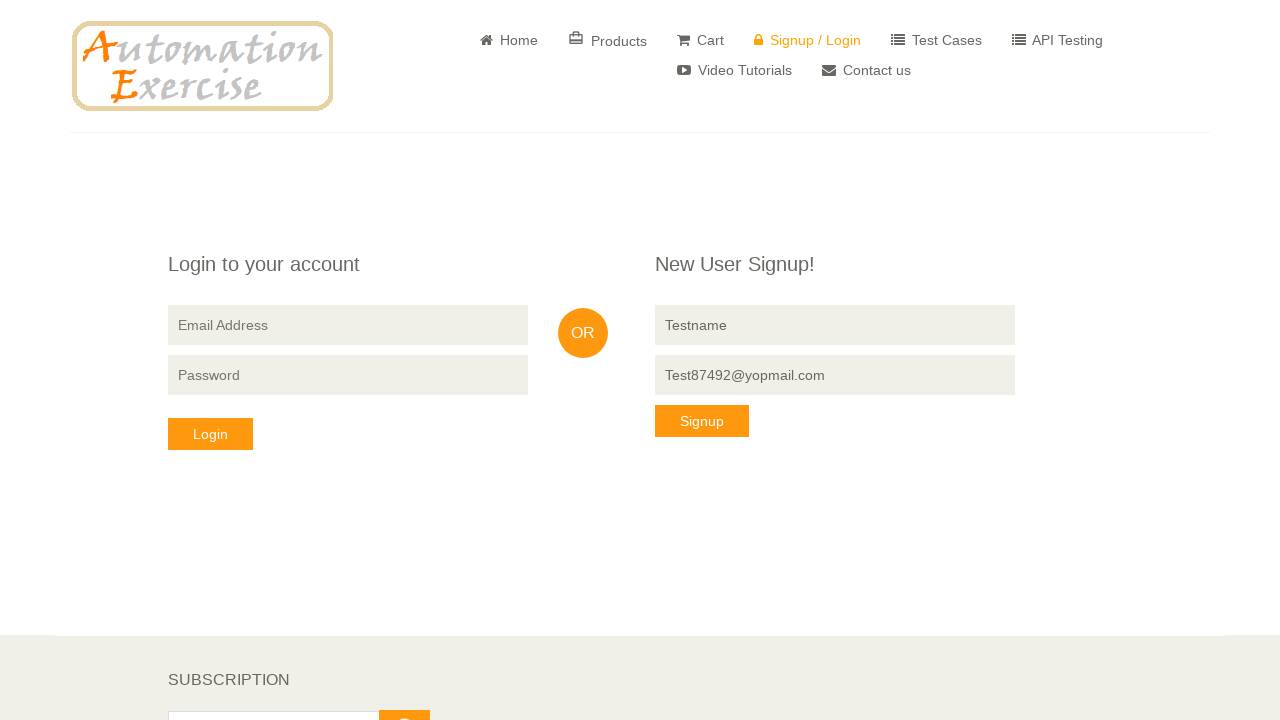

Clicked Signup button at (702, 421) on button:text('Signup')
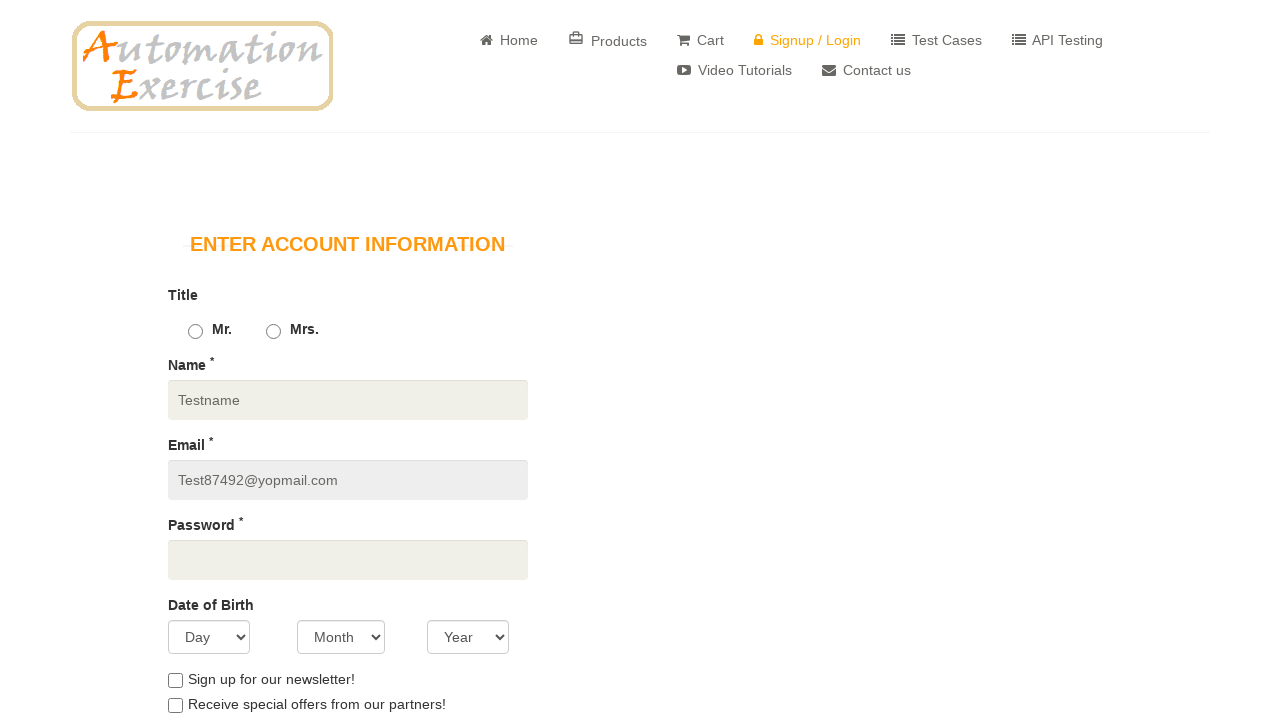

Registration form loaded
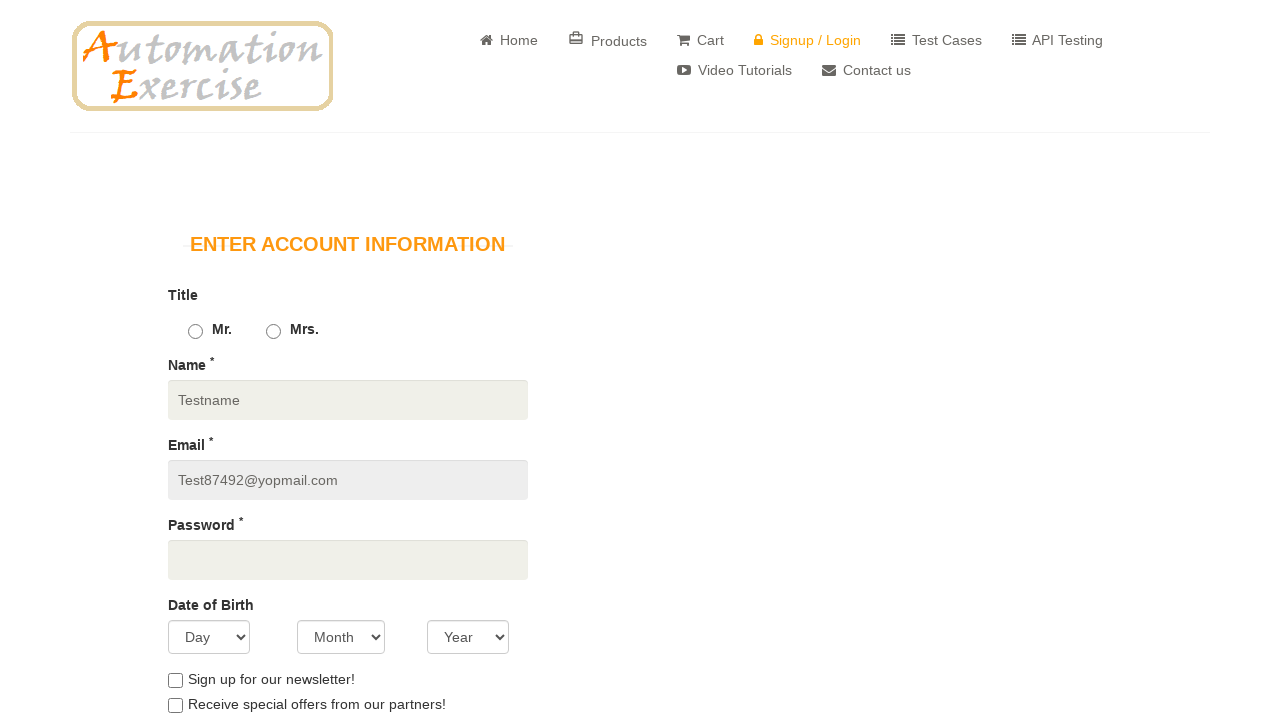

Selected gender (Mr.) at (195, 332) on #id_gender1
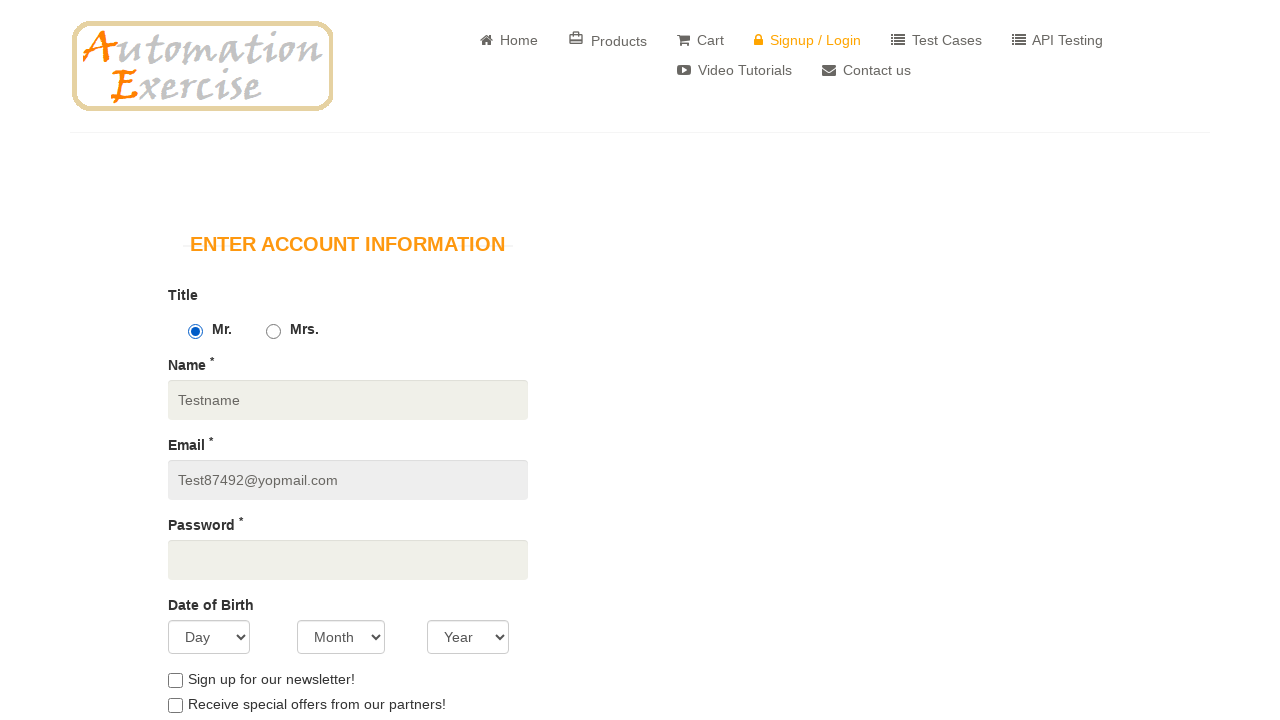

Selected day of birth: 28 on #days
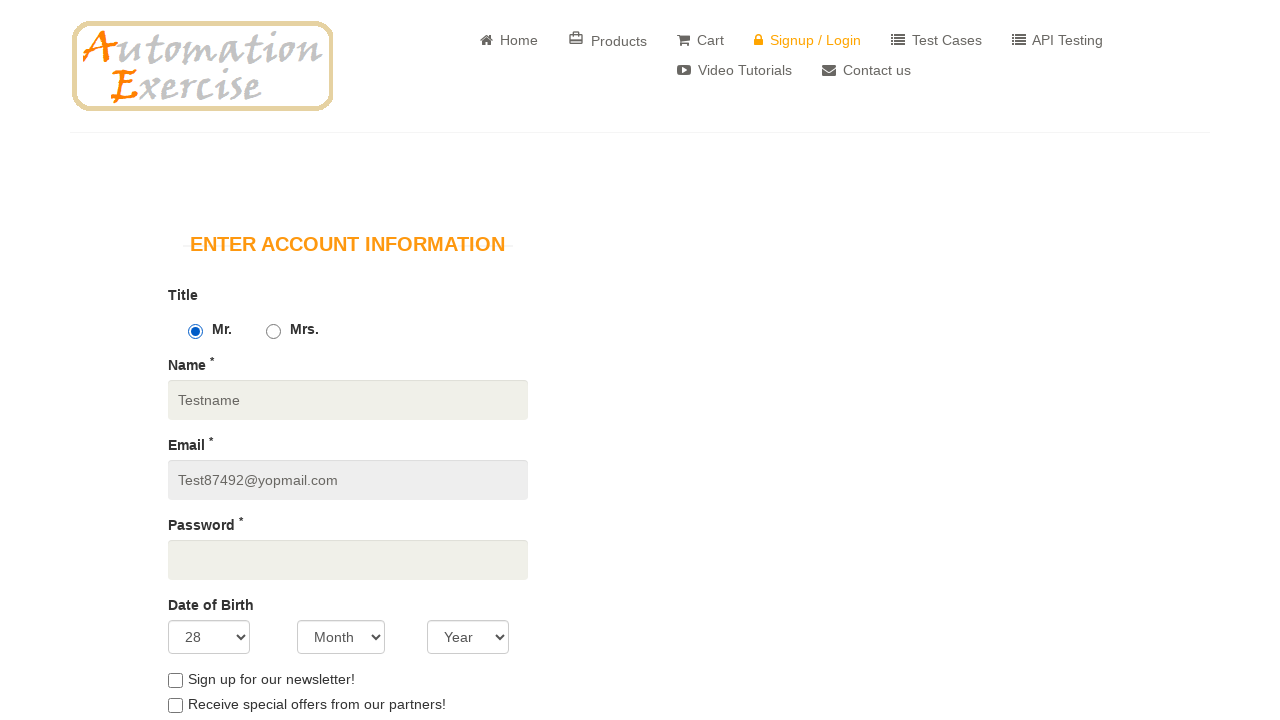

Selected month of birth: November on #months
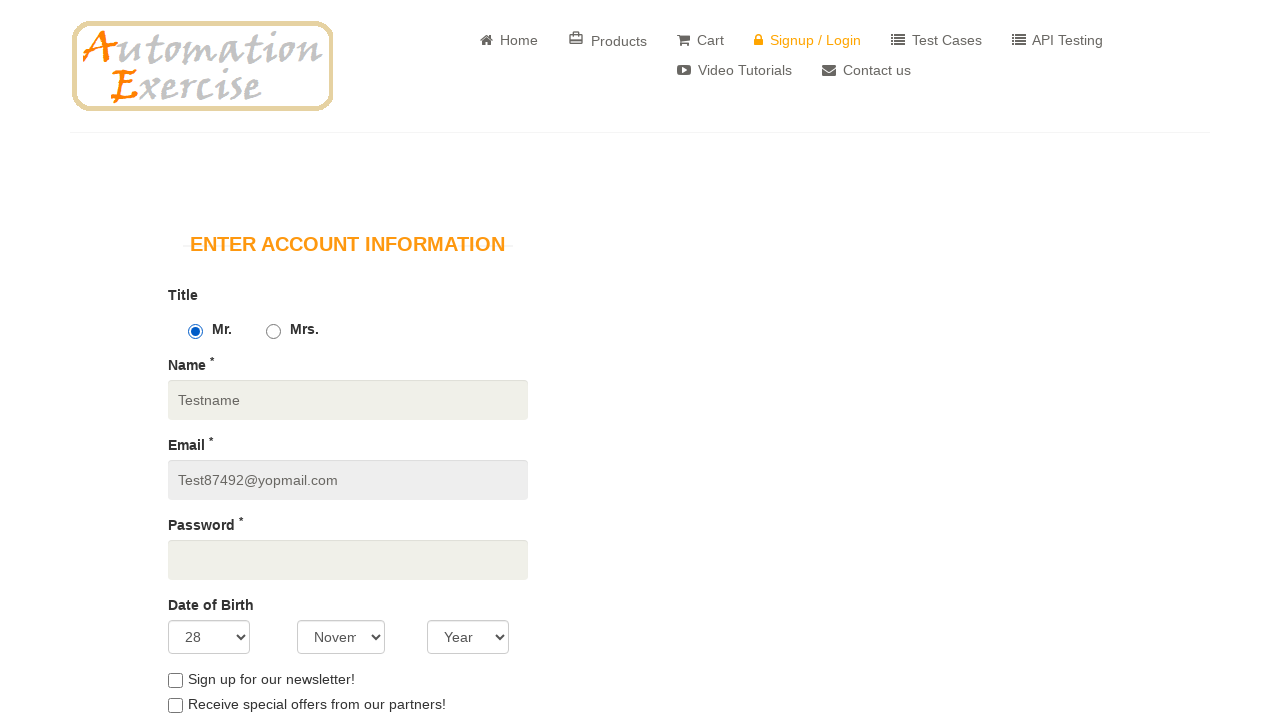

Selected year of birth: 1950 on #years
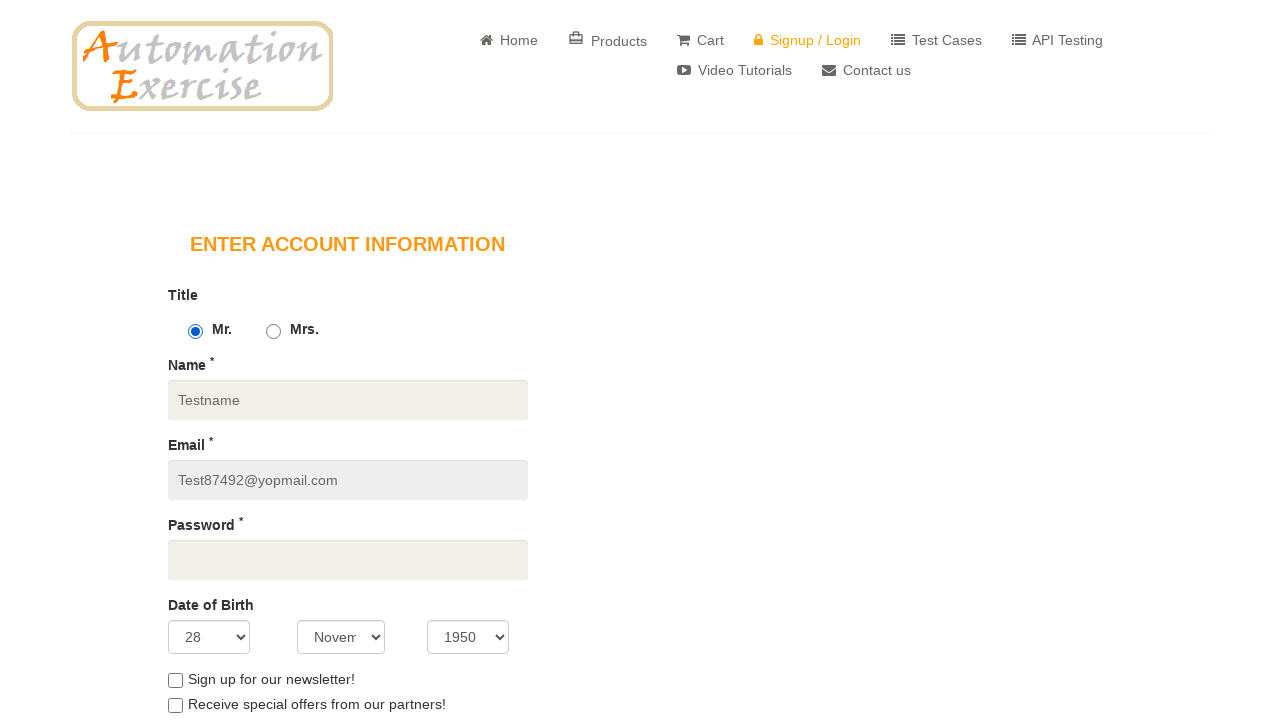

Checked newsletter checkbox at (175, 680) on #newsletter
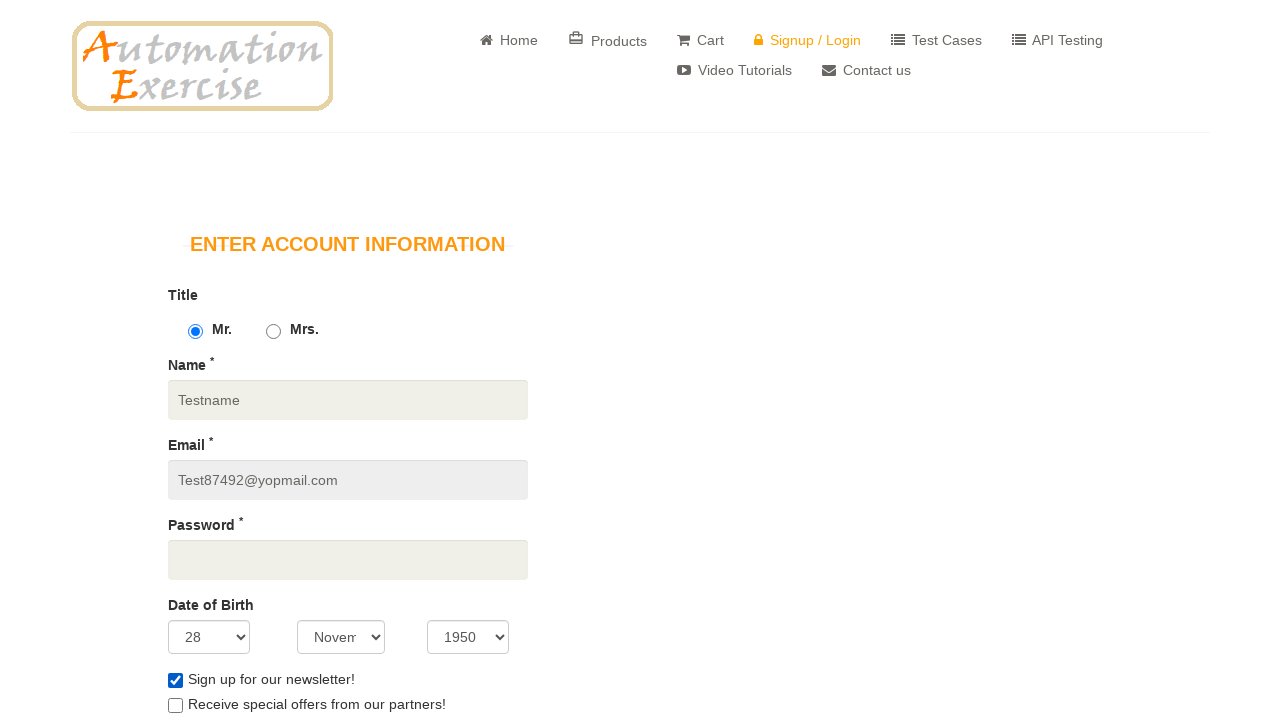

Checked special offers checkbox at (175, 706) on #optin
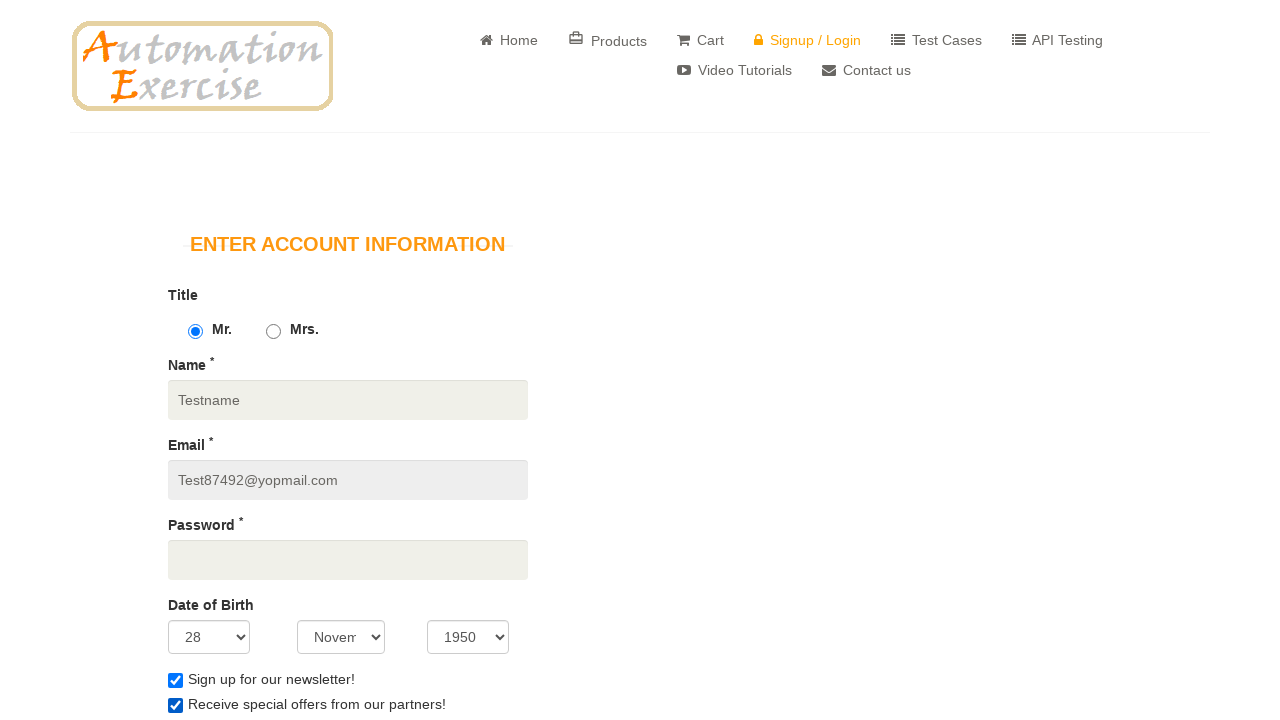

Filled password field on #password
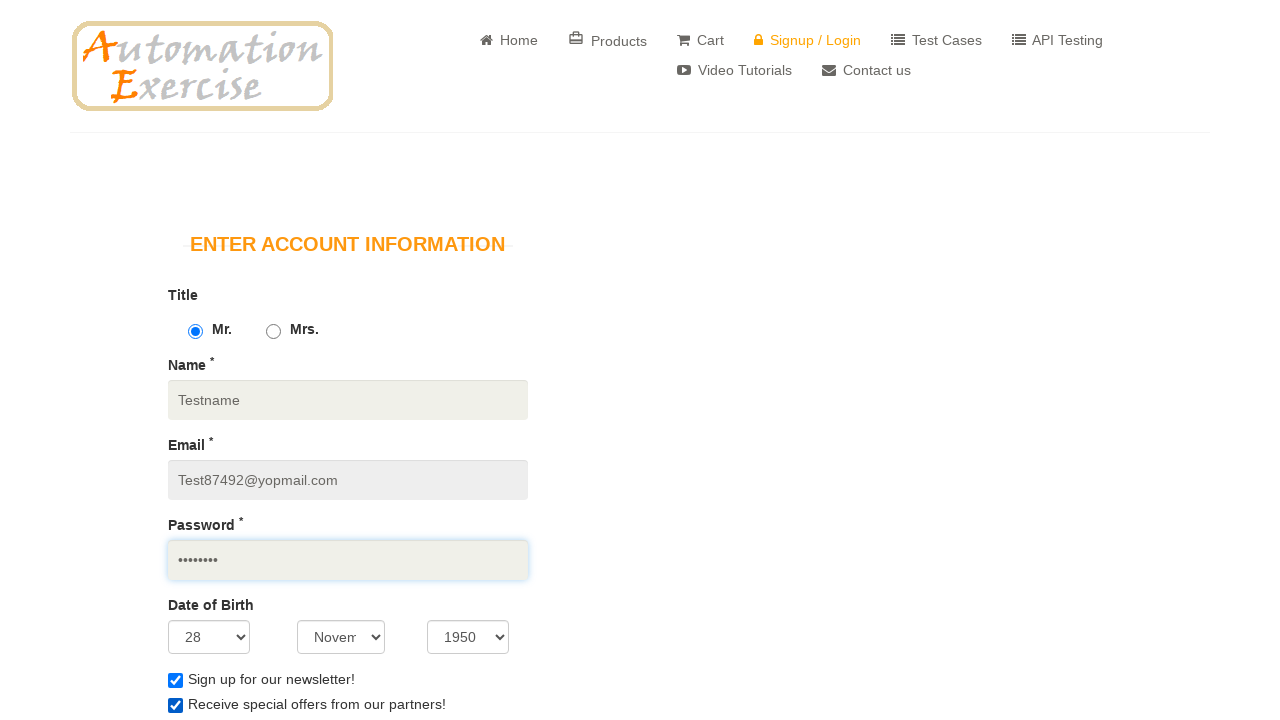

Filled first name field with 'TestName' on #first_name
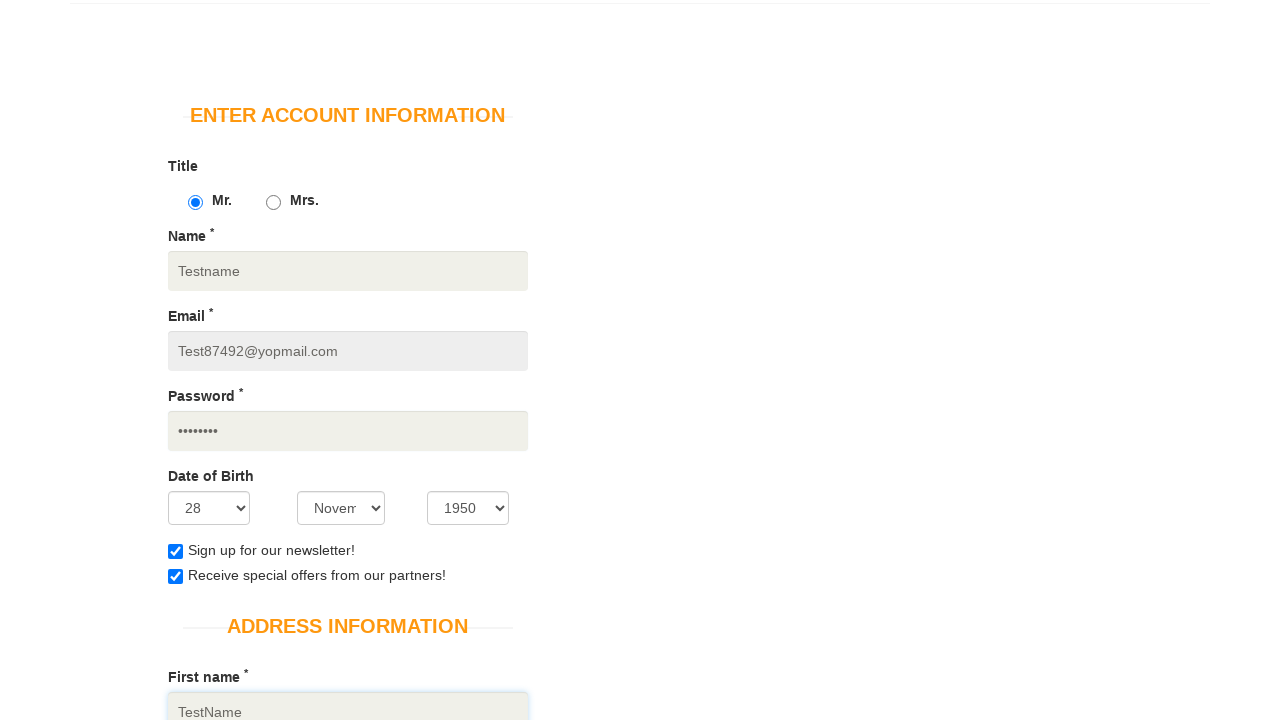

Filled last name field with 'LastTest' on #last_name
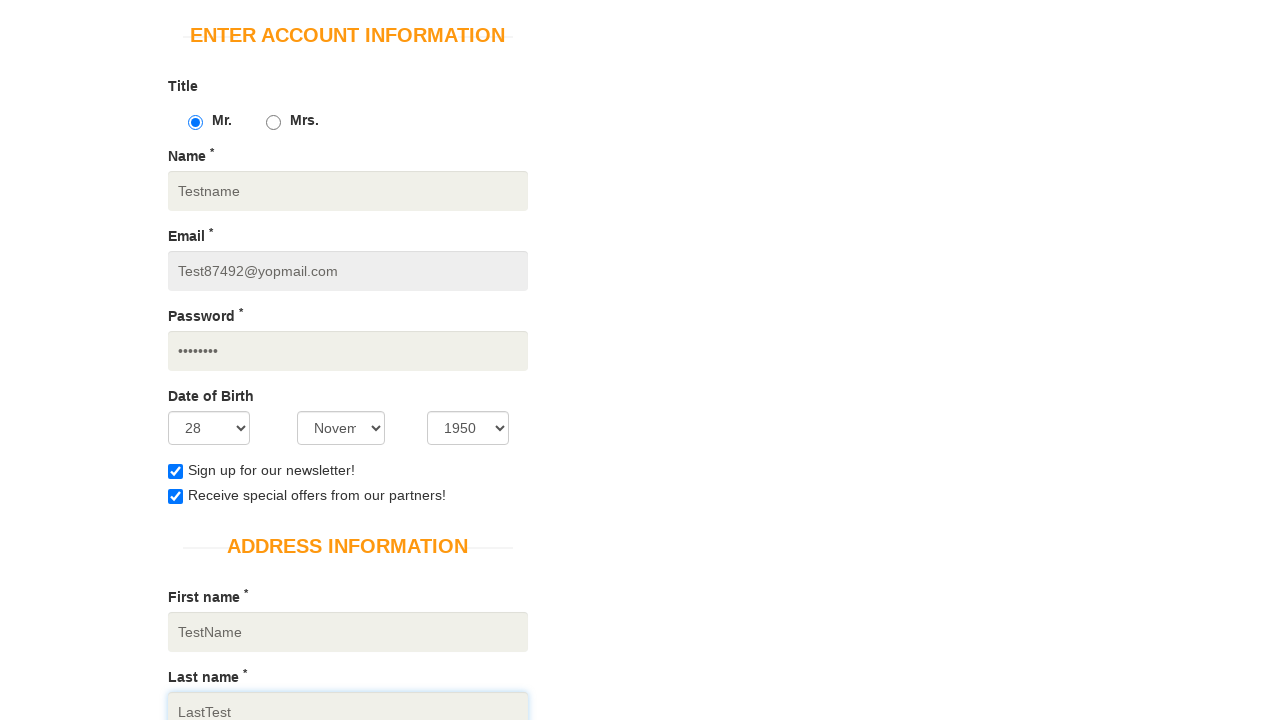

Filled company field with 'TestCompany' on #company
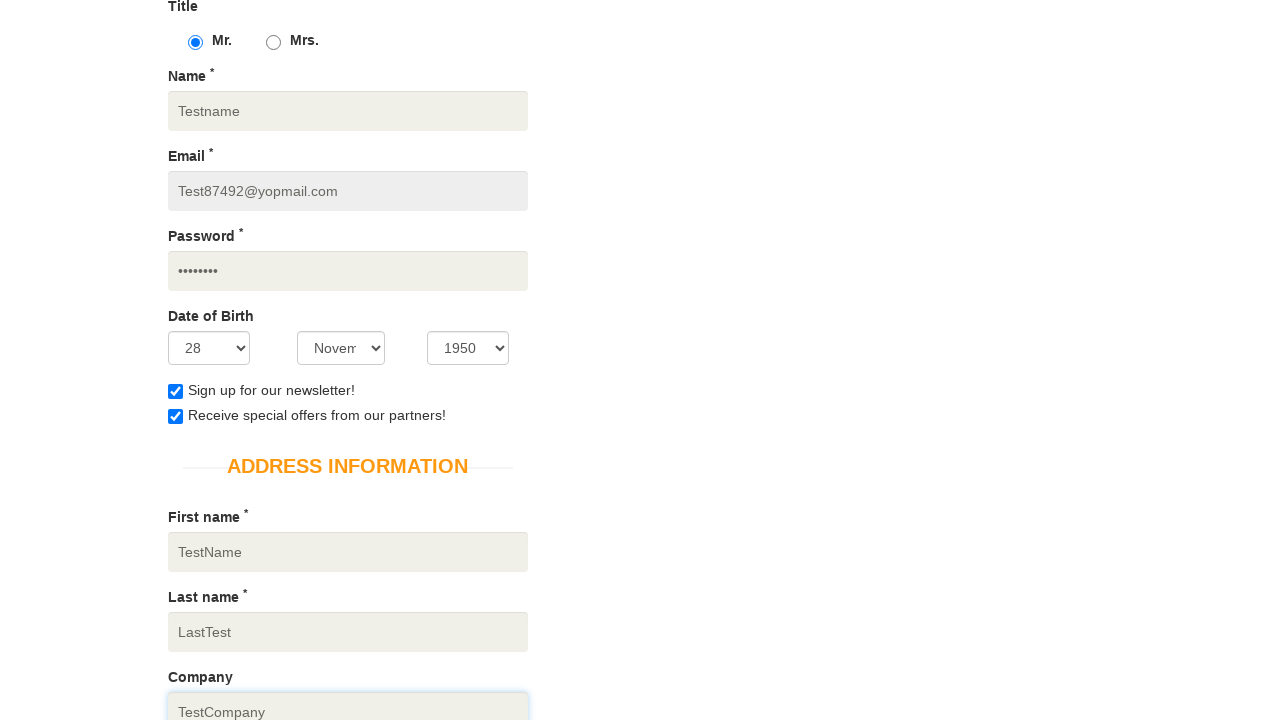

Filled address field with 'Blk 01 Lot 02 Test 03 Dr' on #address1
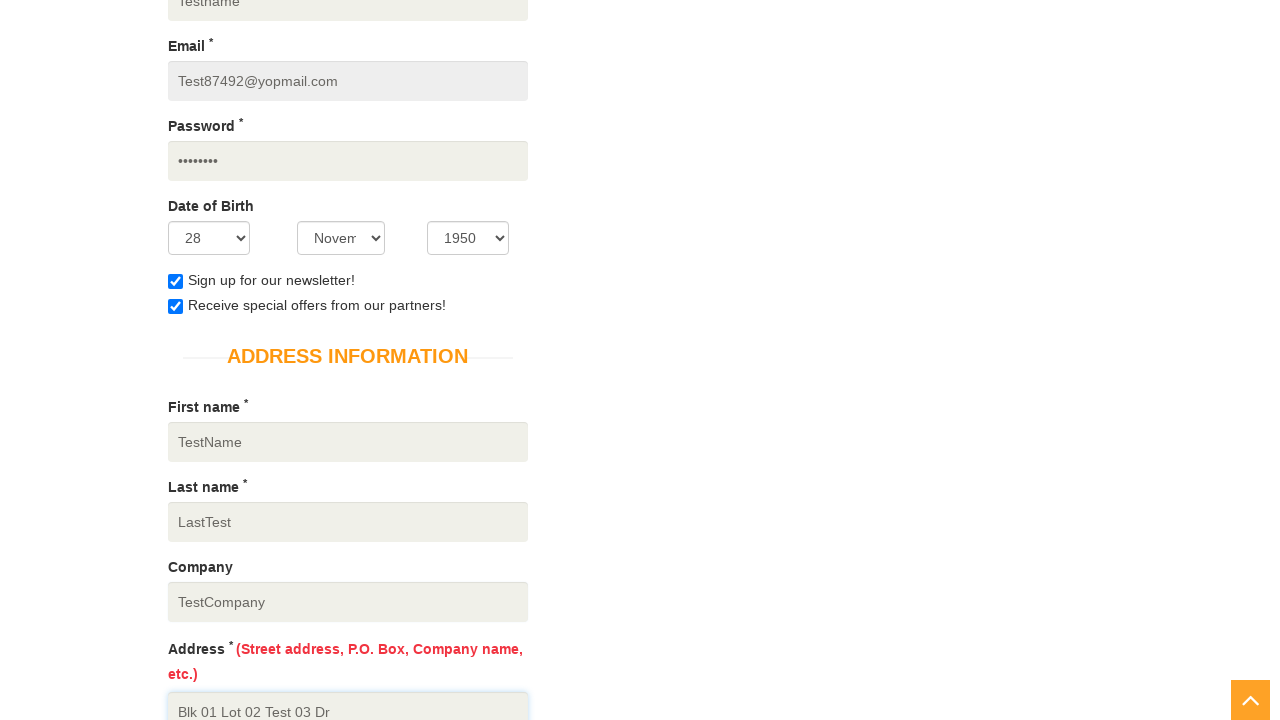

Selected country: Canada on #country
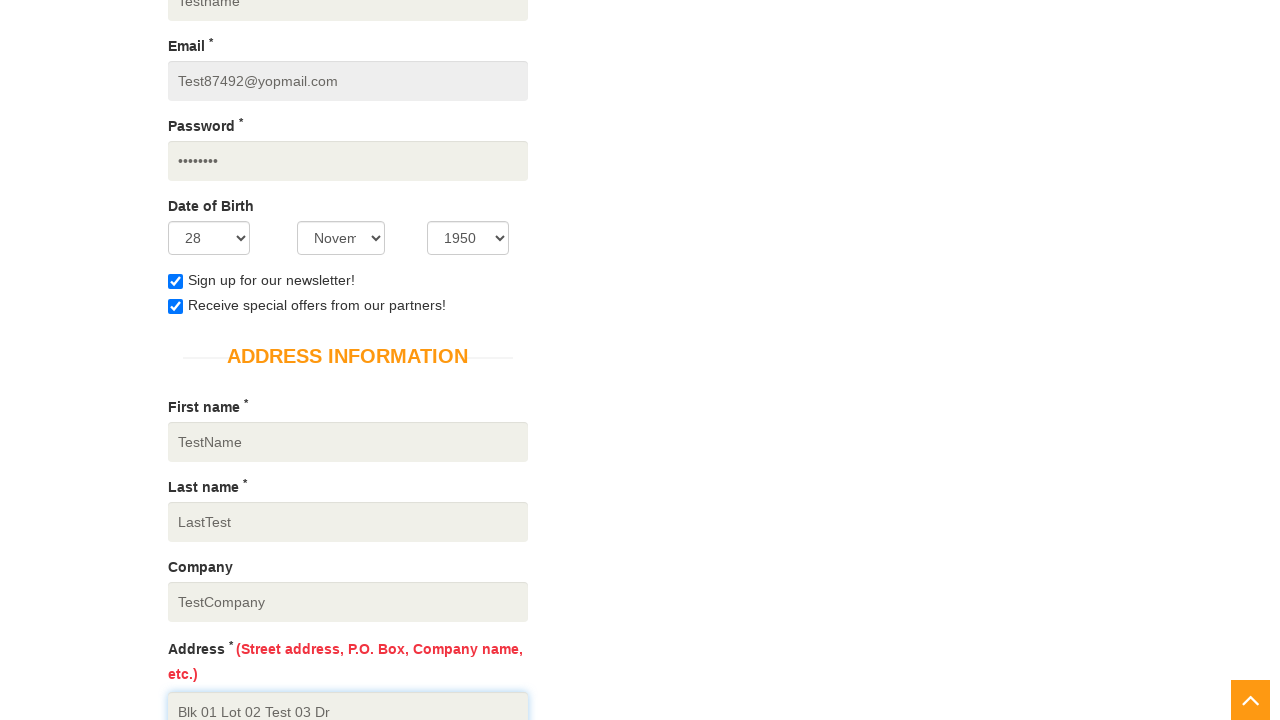

Filled state field with 'Alberta' on #state
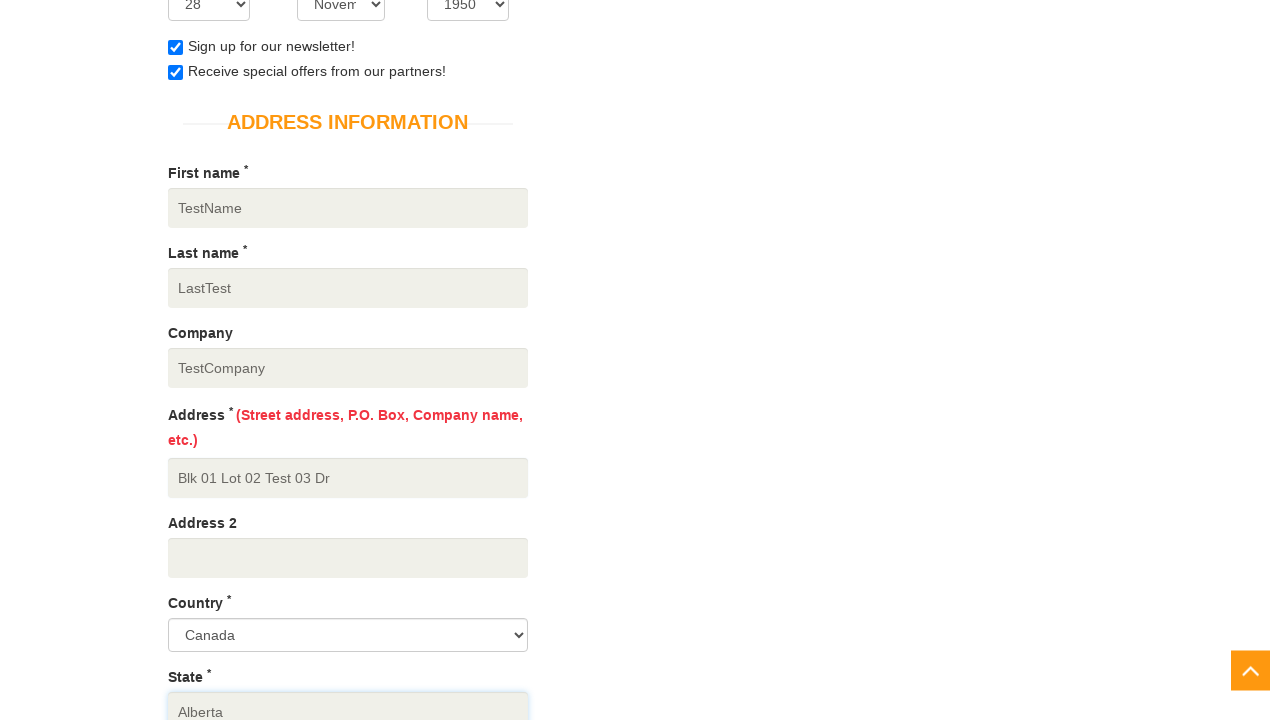

Filled city field with 'Red Deer' on #city
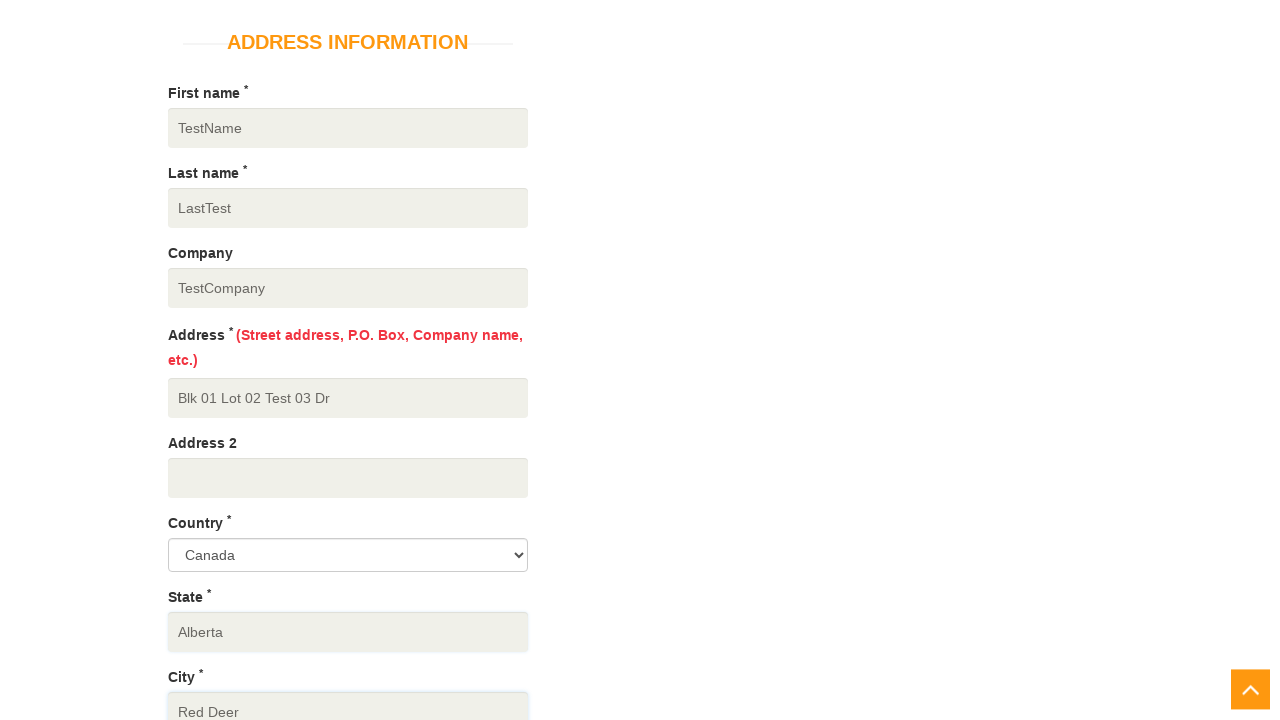

Filled zipcode field with '112233' on #zipcode
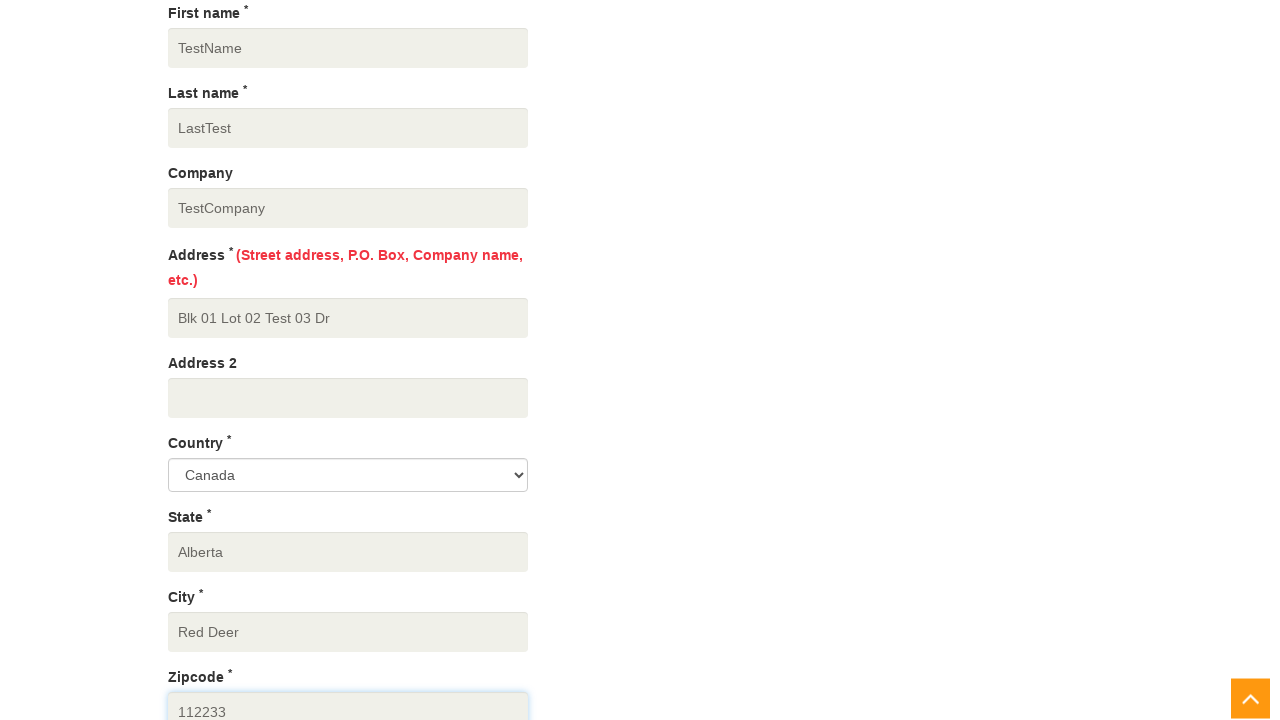

Filled mobile number field with '2104104433' on #mobile_number
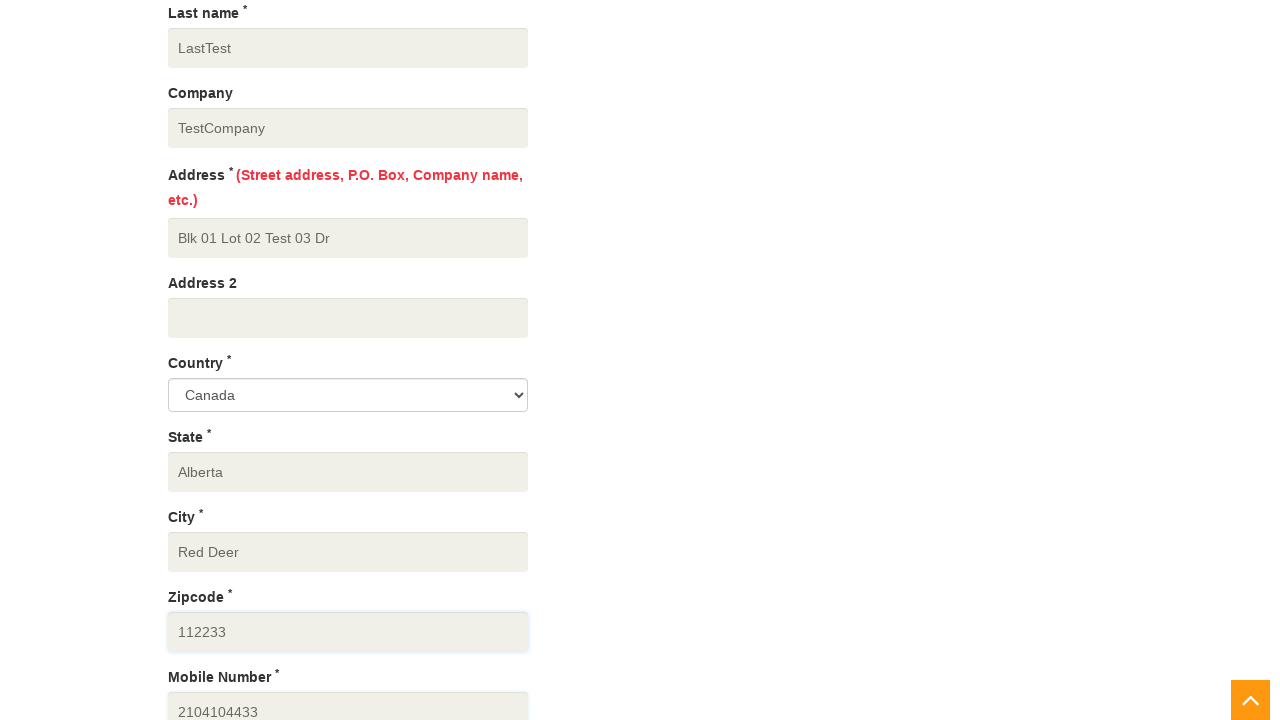

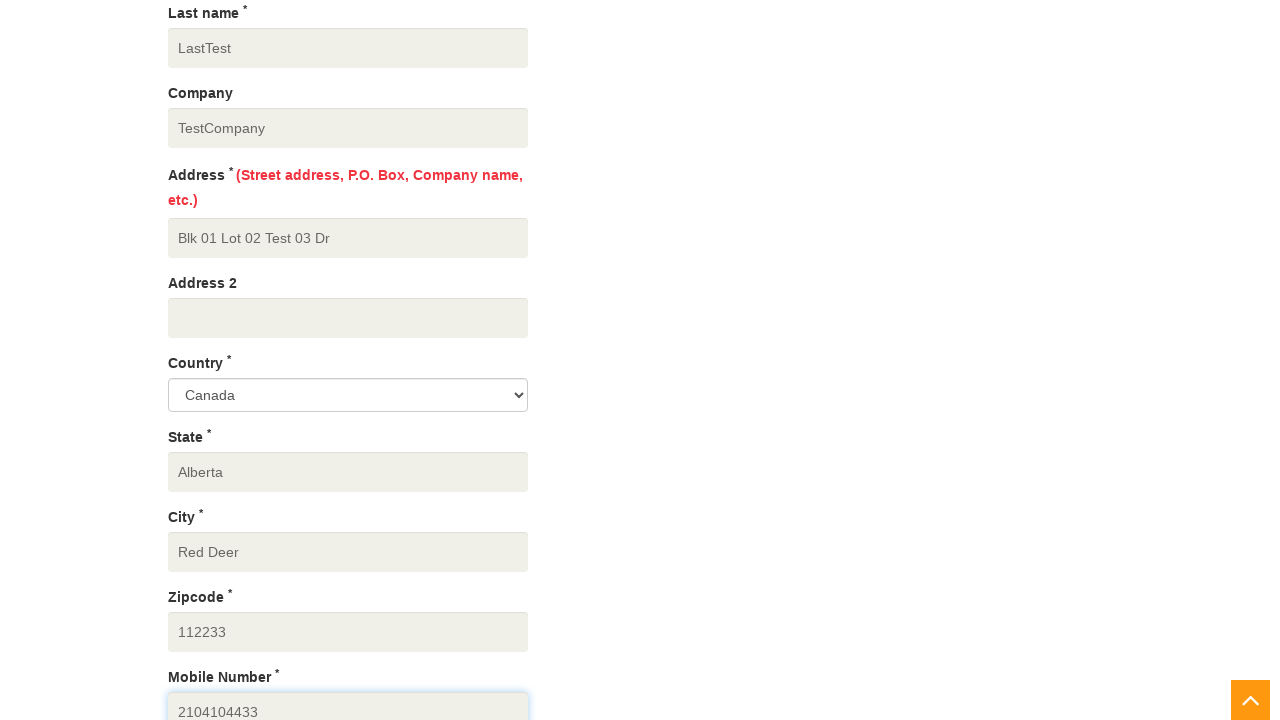